Tests page scrolling functionality by scrolling down and then back up on the Selenium documentation website

Starting URL: https://www.selenium.dev/

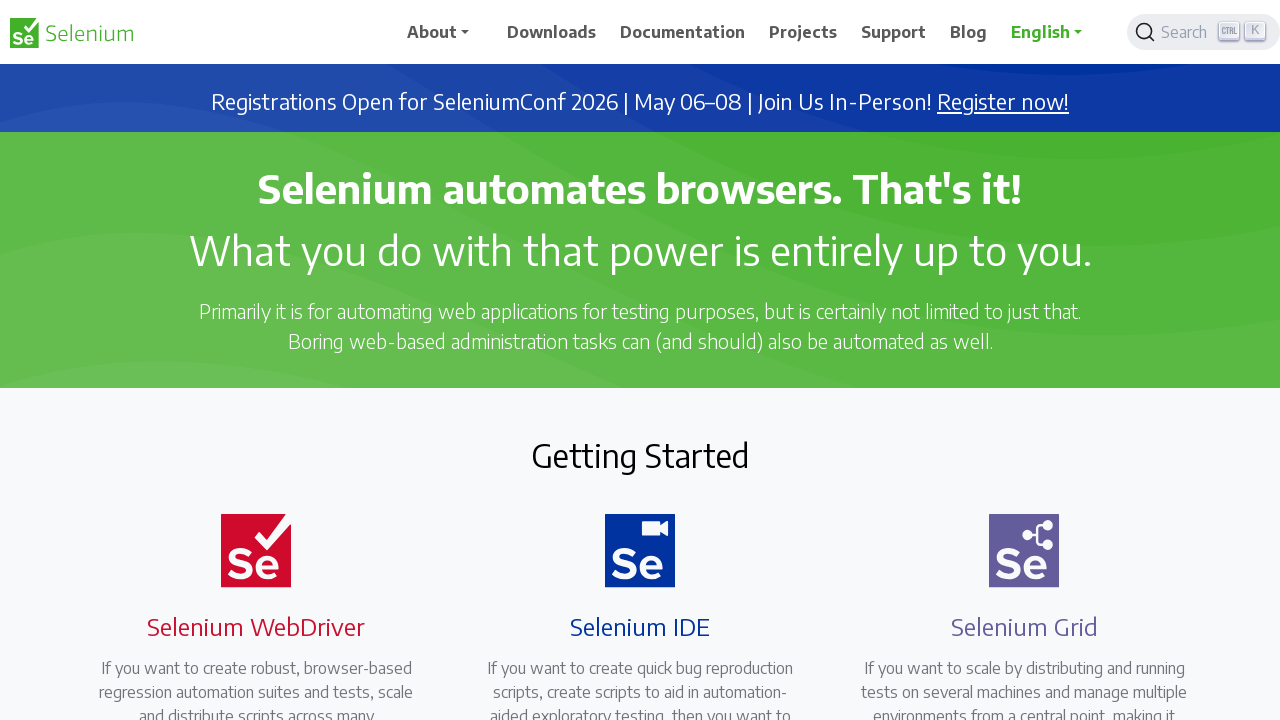

Scrolled down the page by 500 pixels
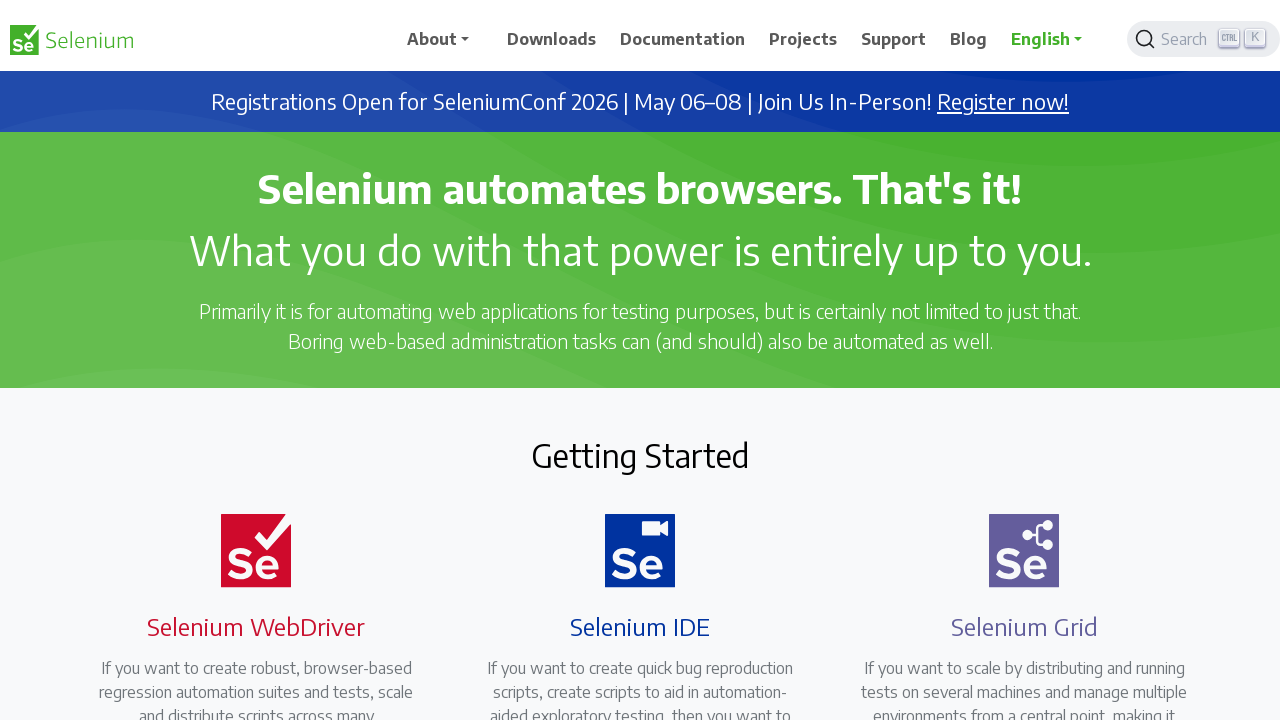

Waited for 2 seconds after scrolling down
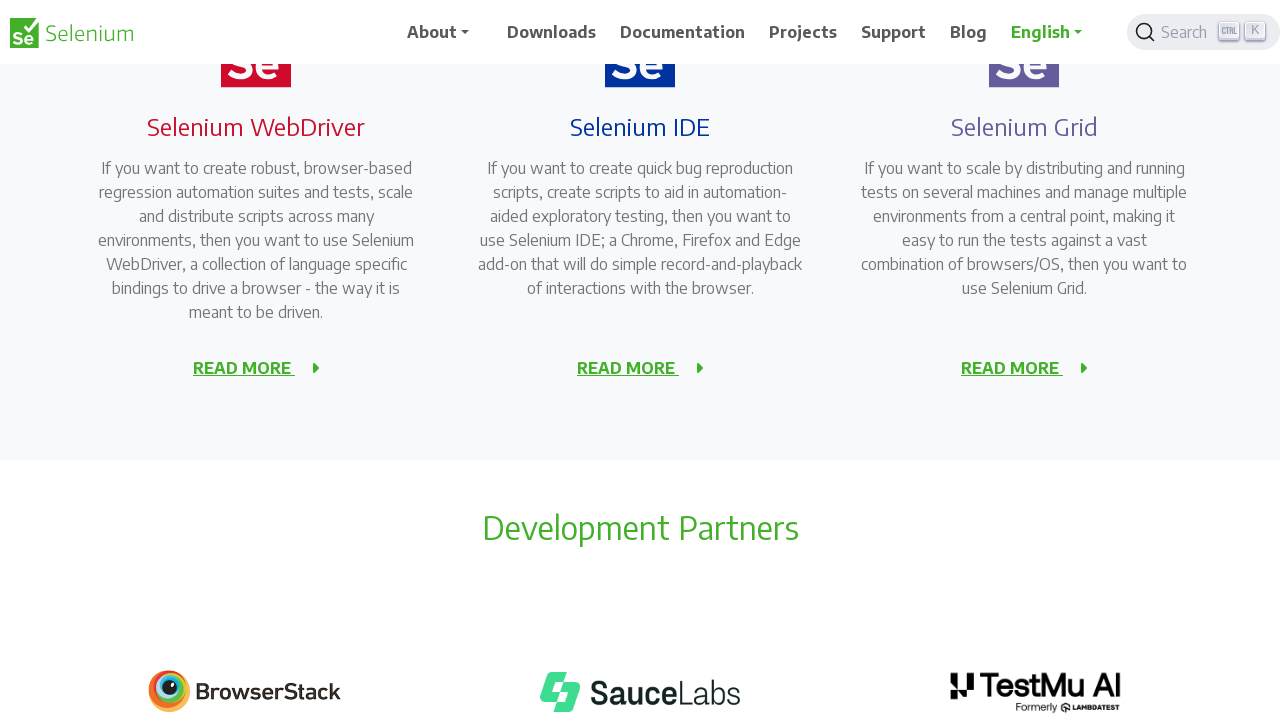

Scrolled back up the page by 500 pixels
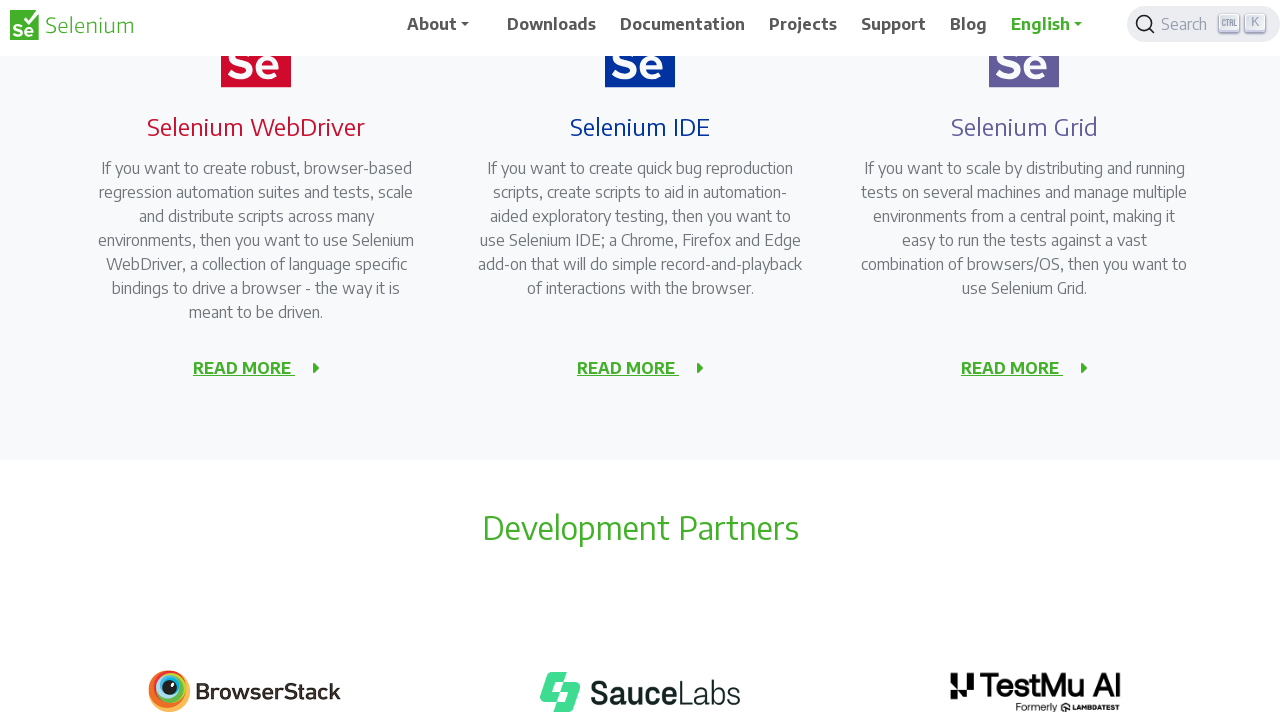

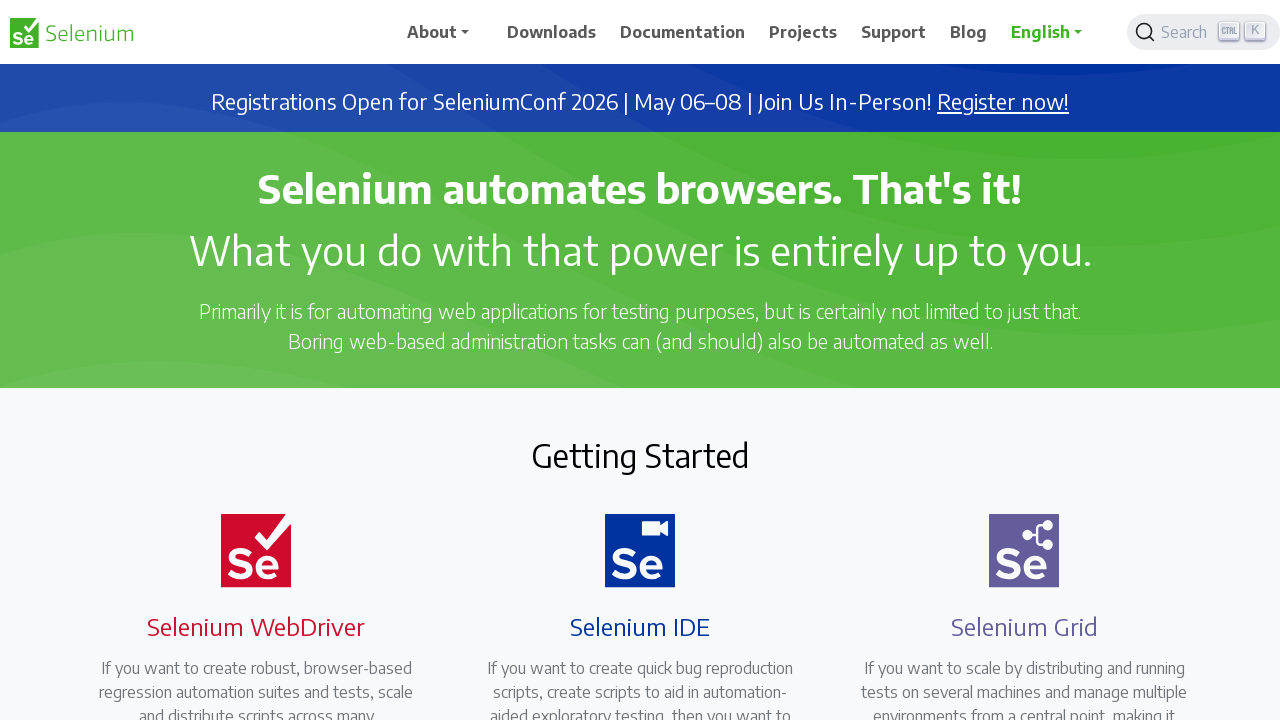